Tests filling form fields using JavaScript execution by setting name value and clicking gender radio button.

Starting URL: https://testautomationpractice.blogspot.com/

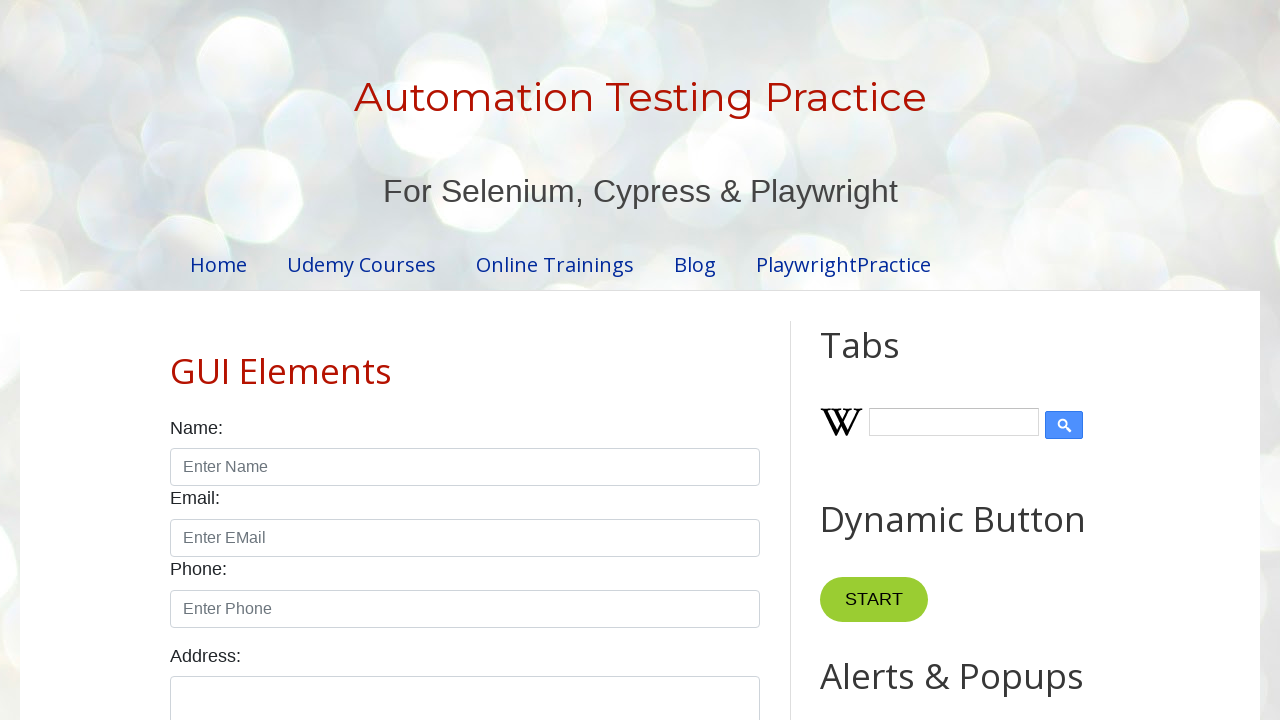

Set name field value to 'Amit' using JavaScript execution
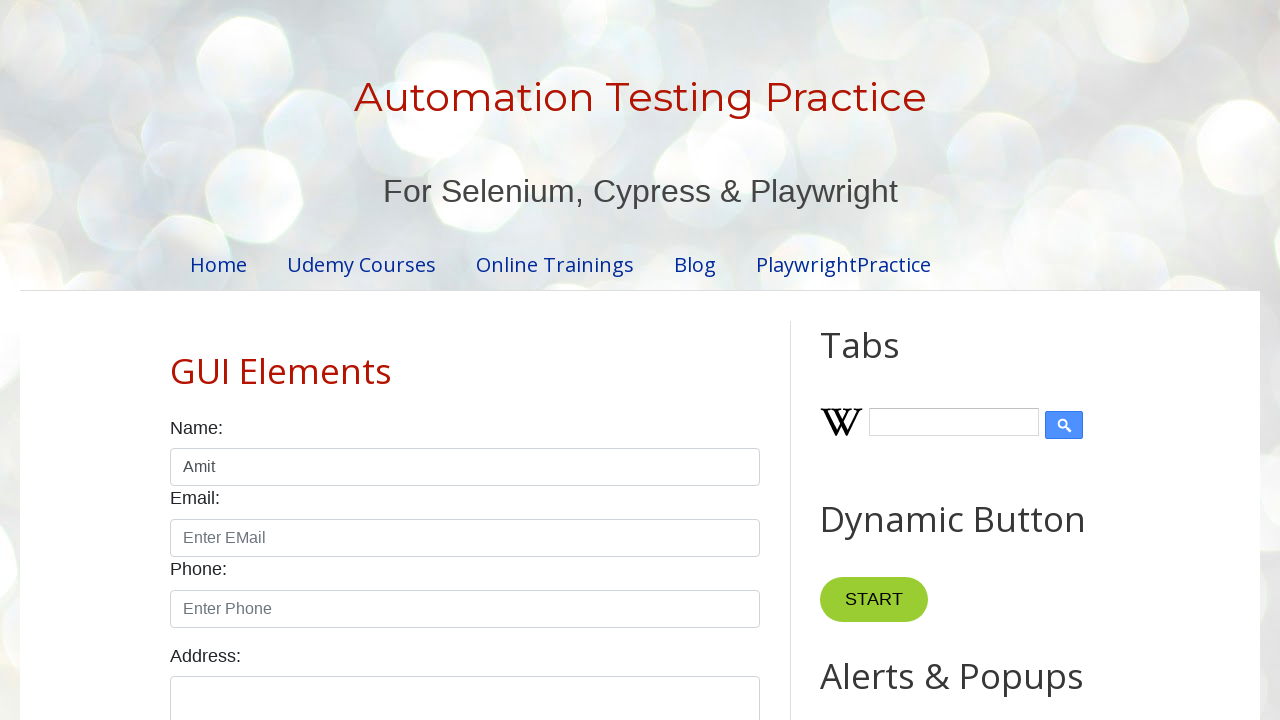

Clicked male radio button using JavaScript execution
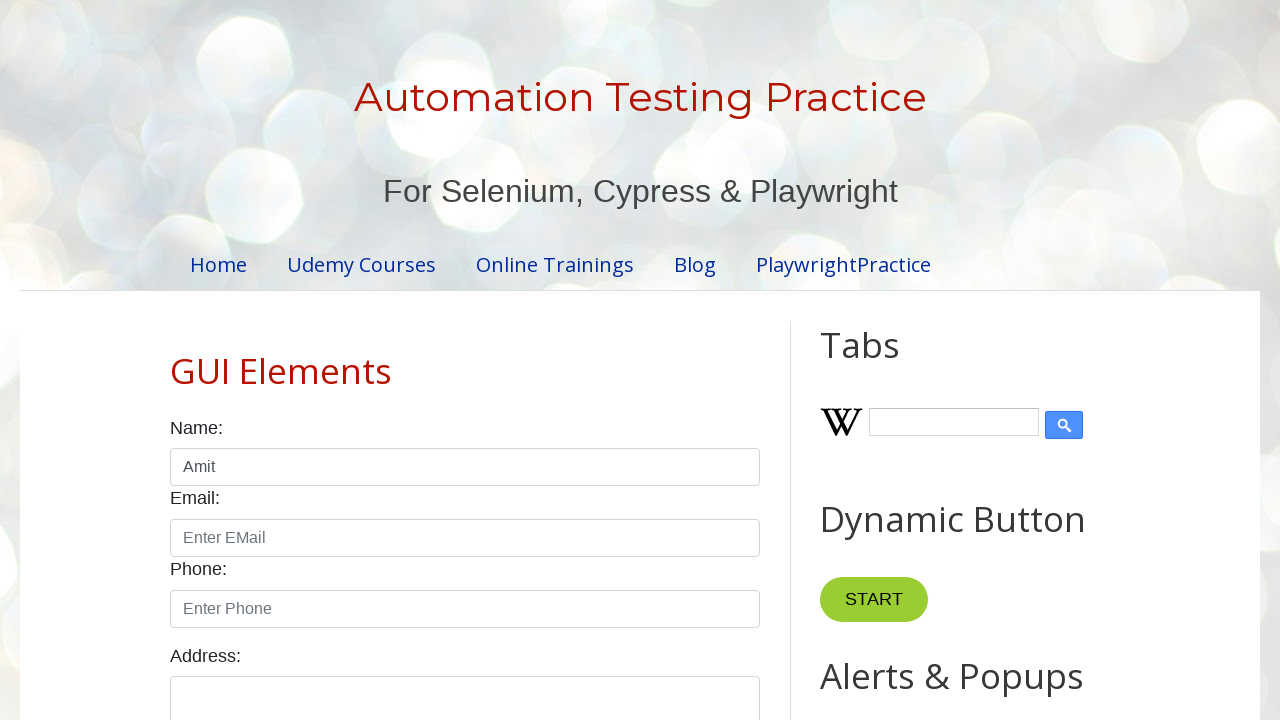

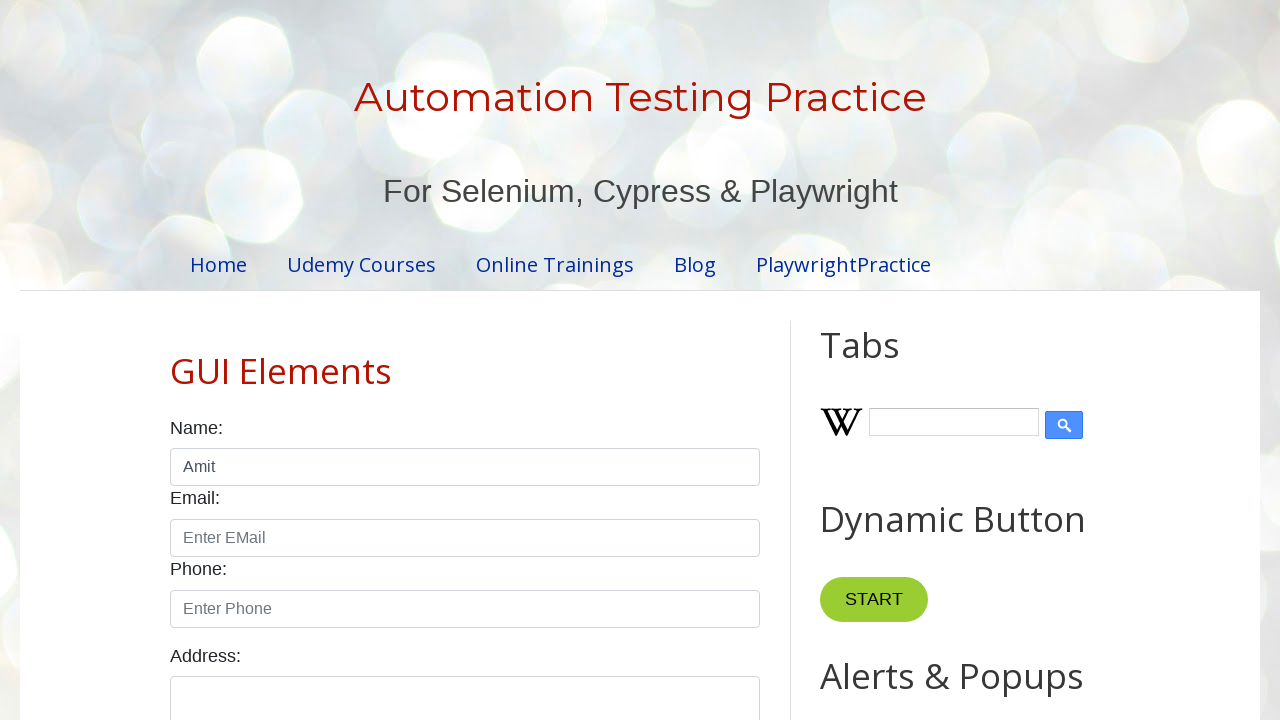